Scrolls to a table on the page and calculates the sum of values in the third column

Starting URL: https://rahulshettyacademy.com/AutomationPractice/

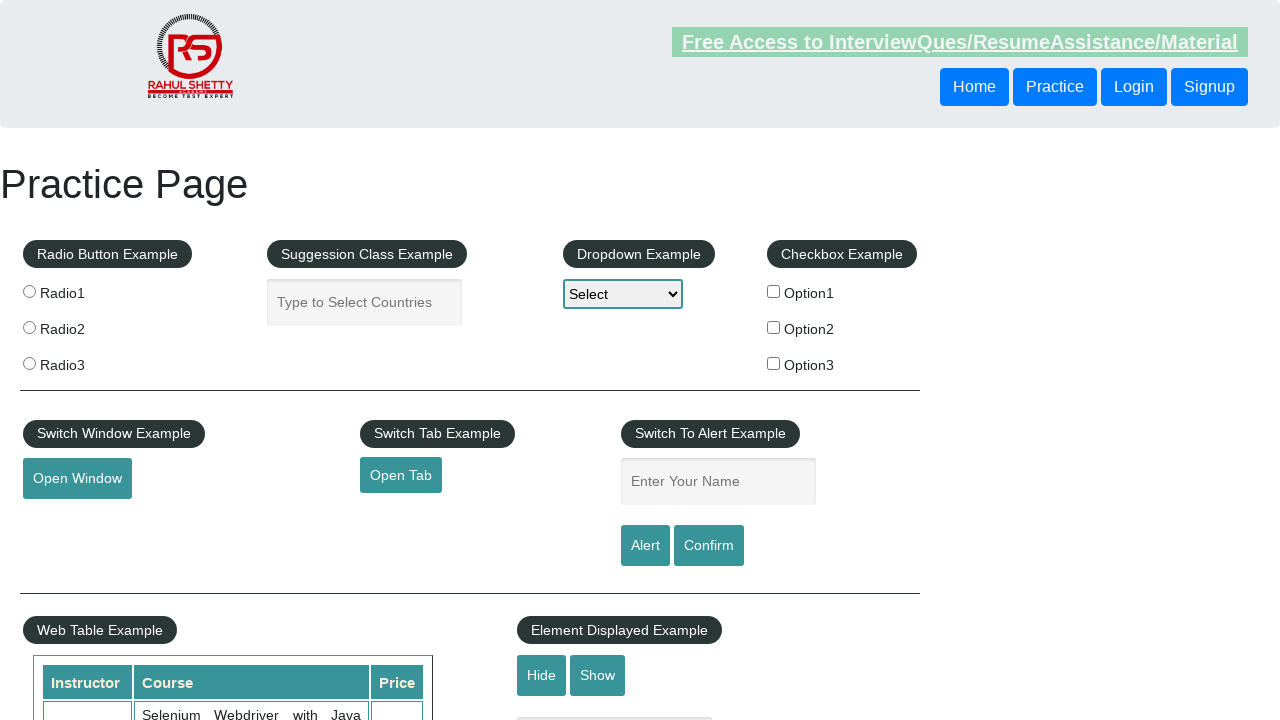

Scrolled down 660 pixels to view the table
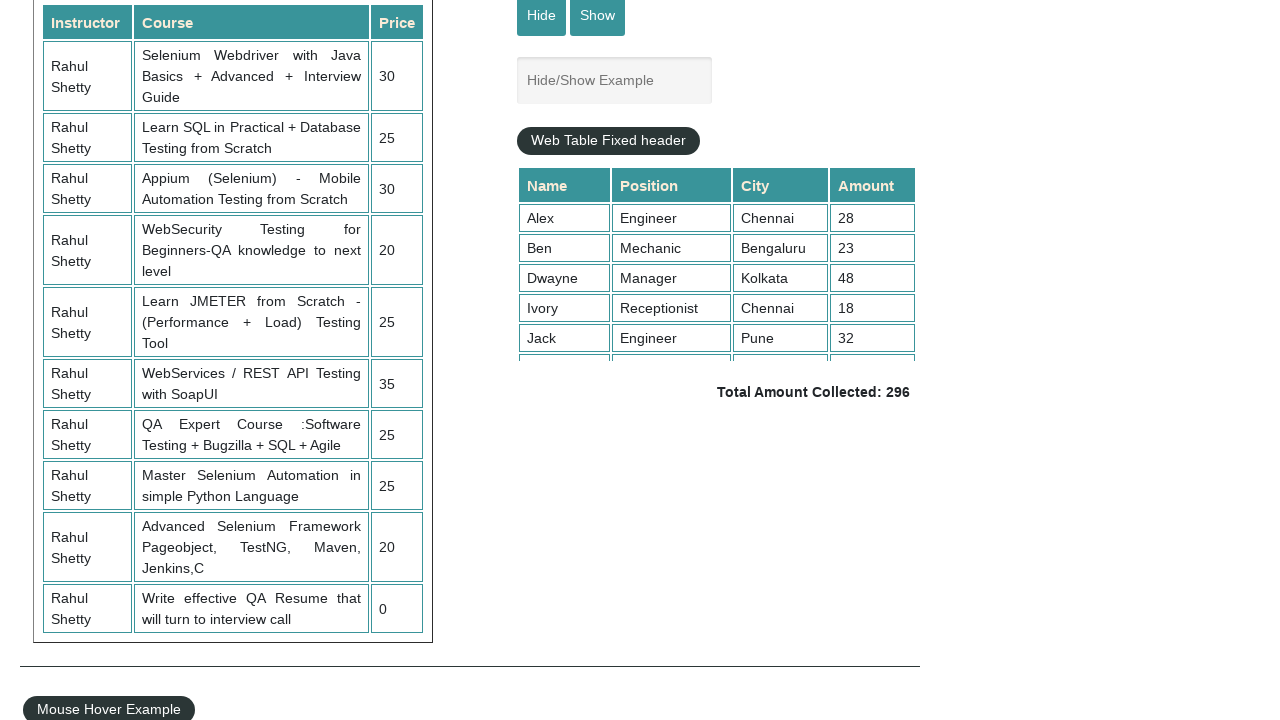

Table element loaded and visible
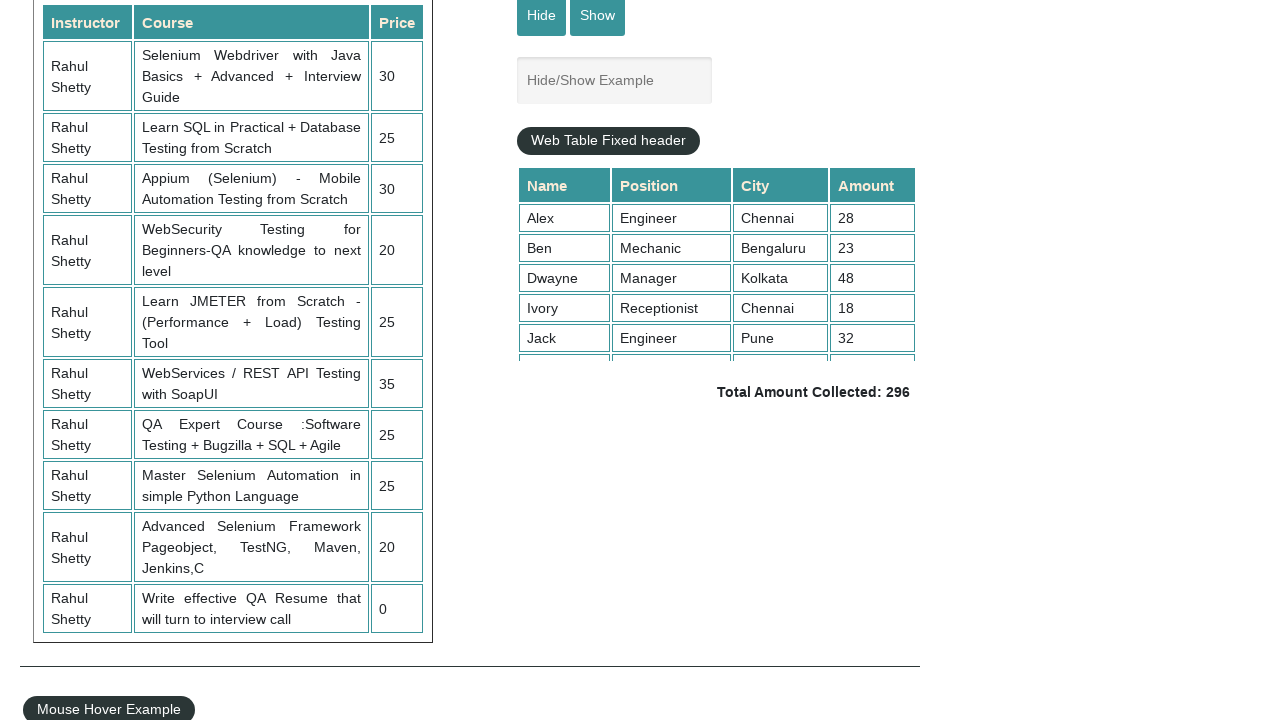

Retrieved all values from the third column of the table
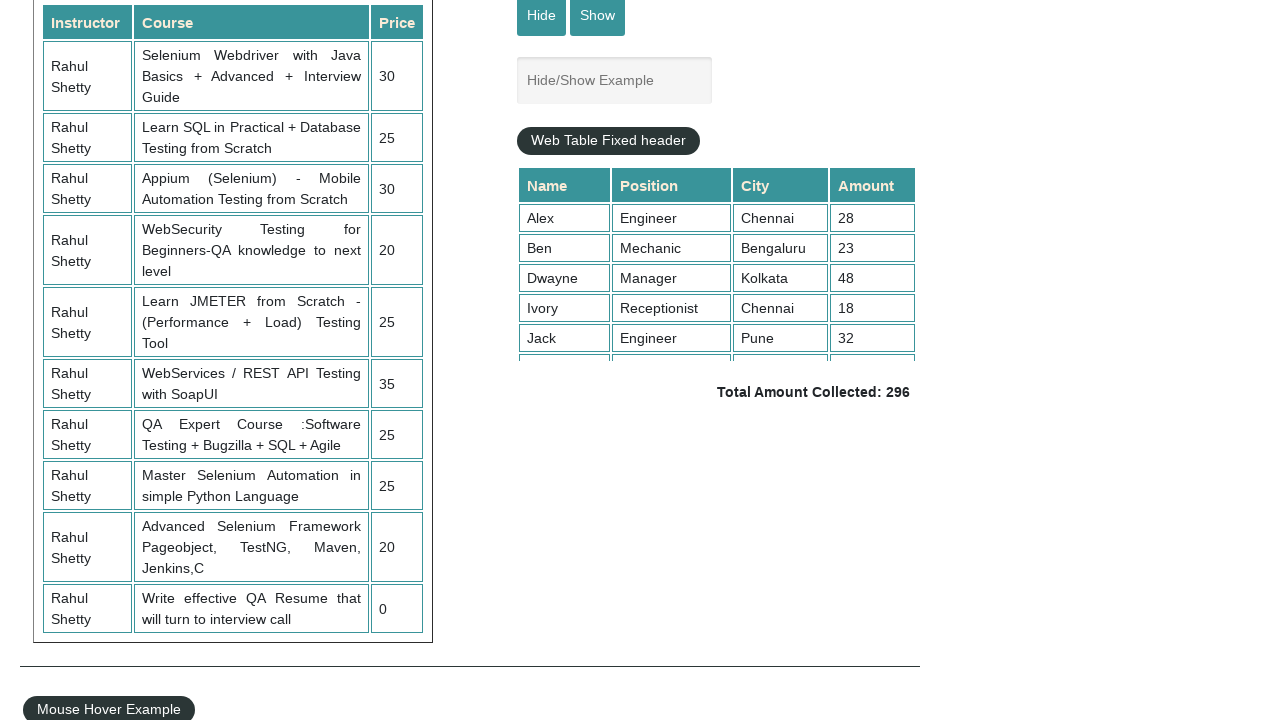

Calculated sum of values in third column: 235
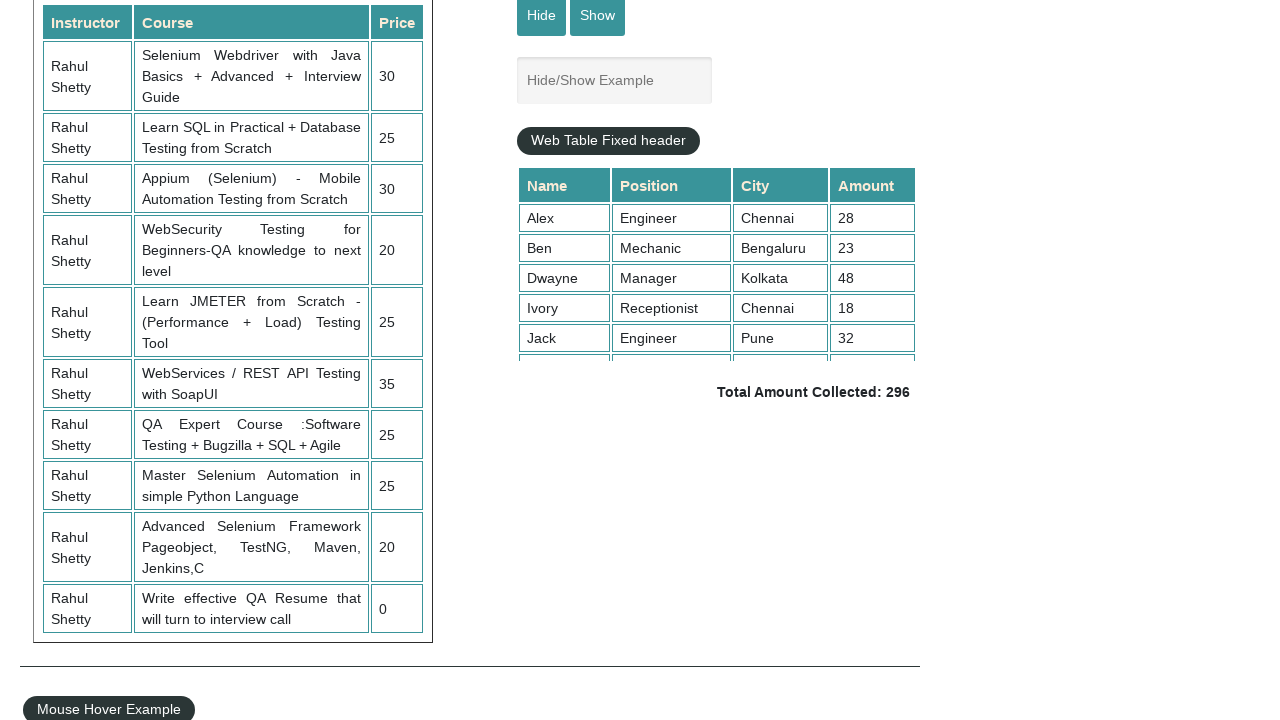

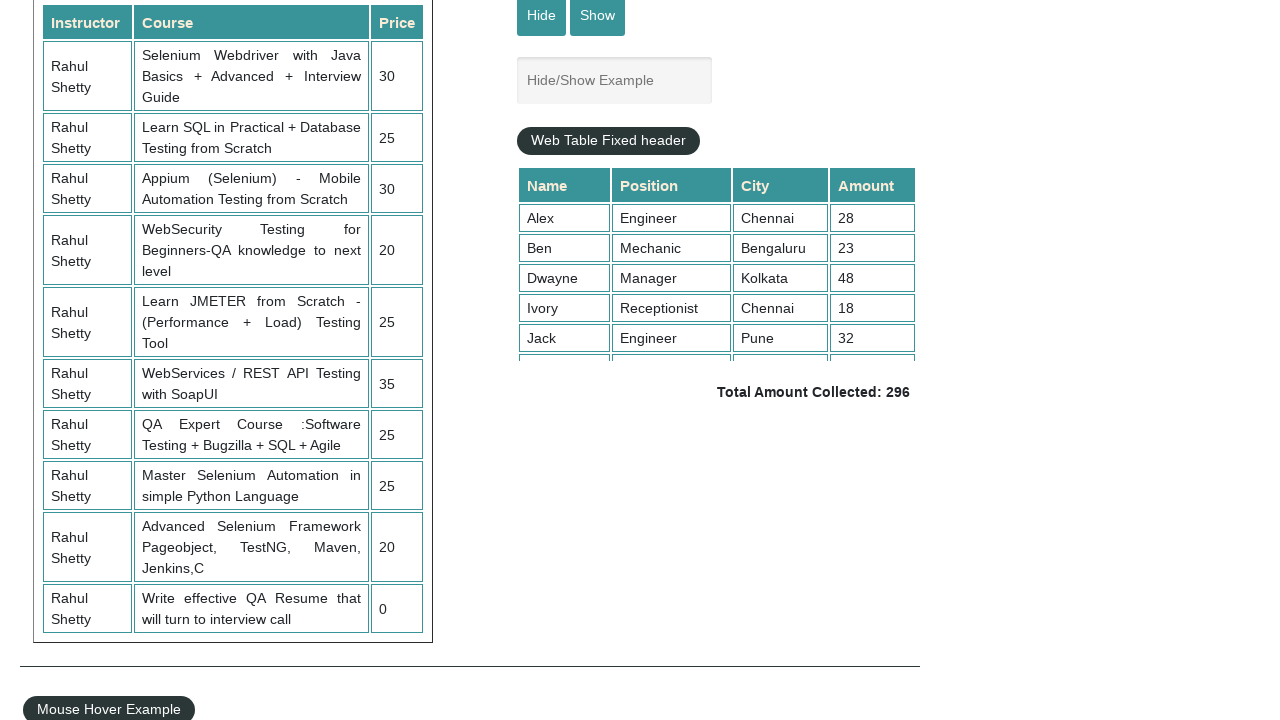